Tests JavaScript alert by clicking the JS Alert button, accepting the alert, and verifying the result message

Starting URL: https://the-internet.herokuapp.com/javascript_alerts

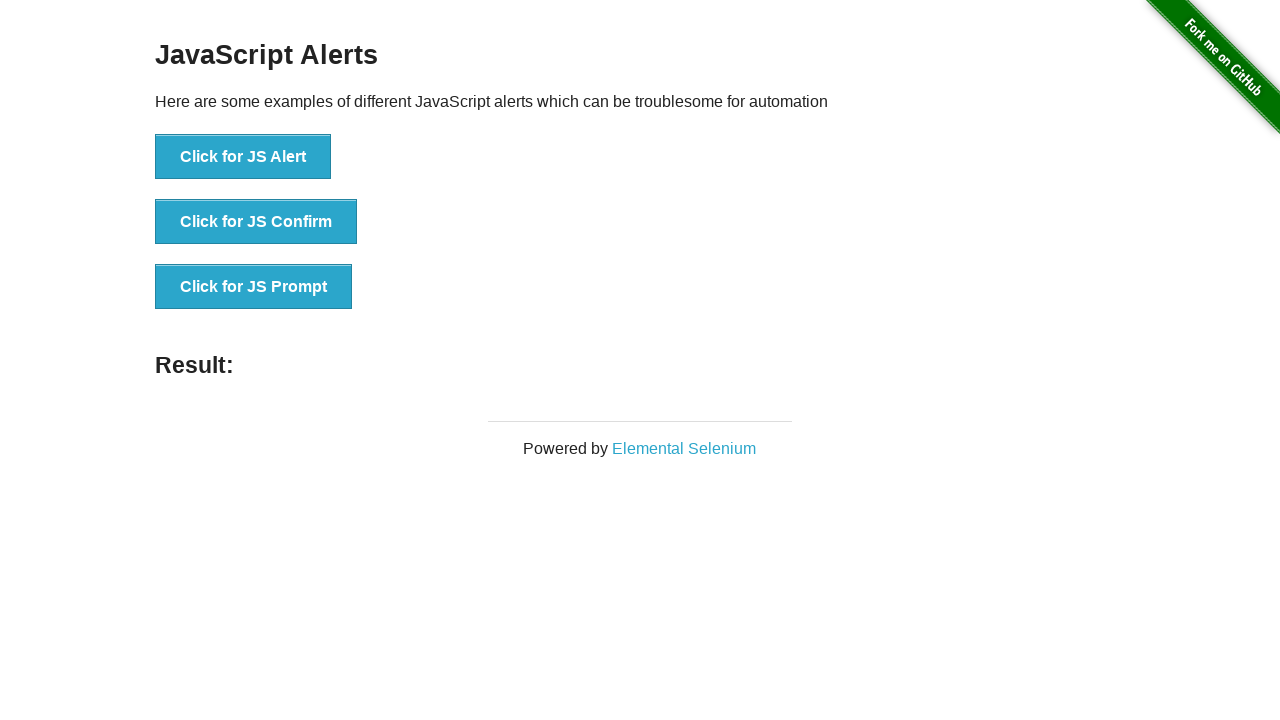

Clicked the JS Alert button at (243, 157) on #content > div > ul > li:nth-child(1) > button
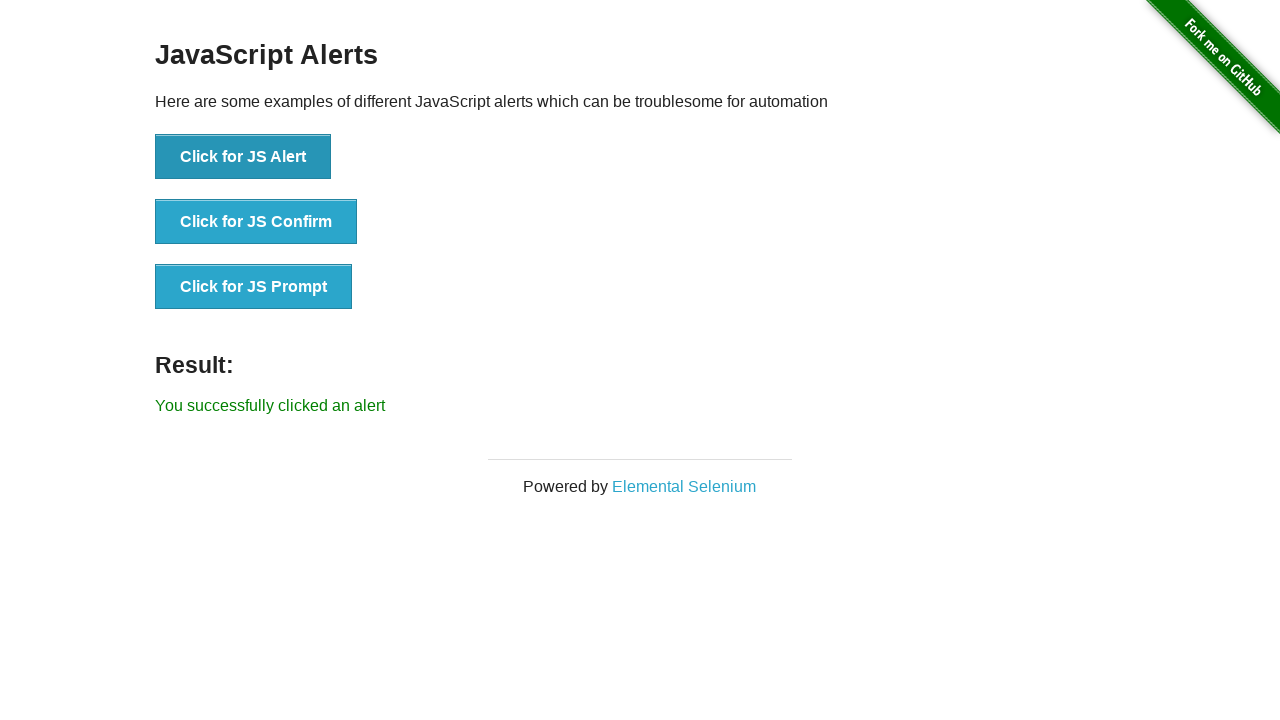

Set up dialog handler to accept alerts
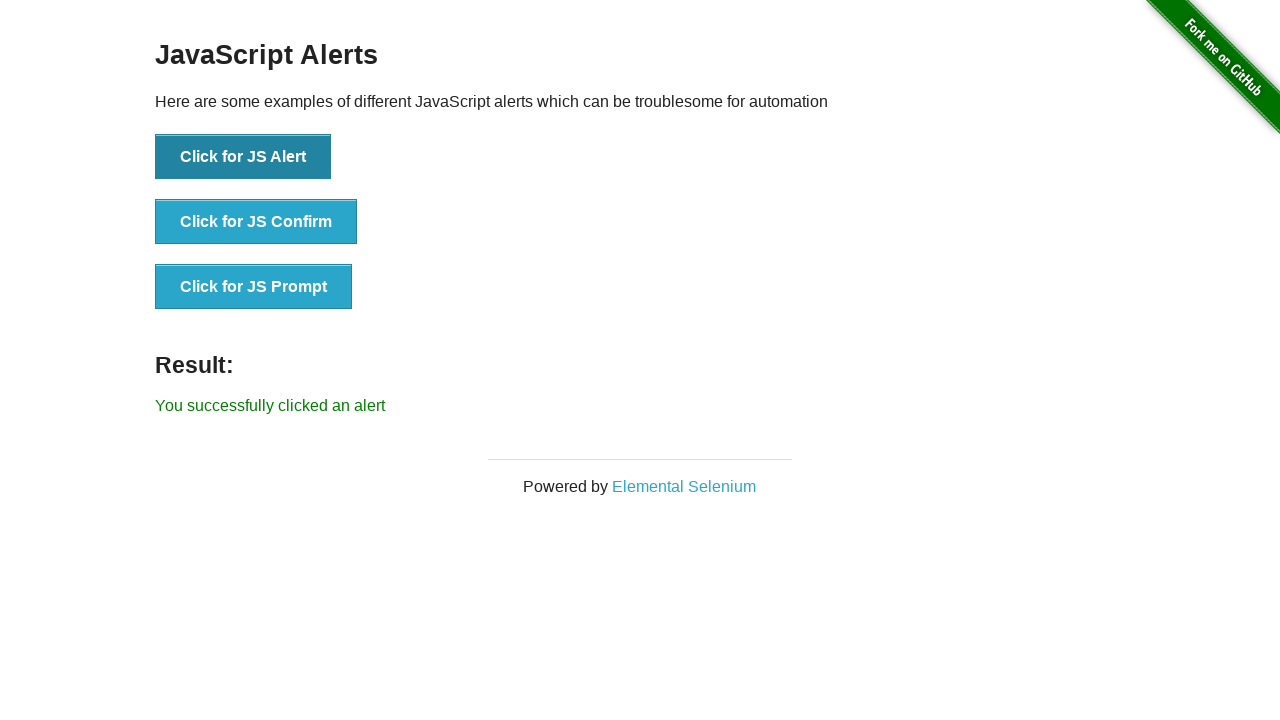

Result message appeared after accepting alert
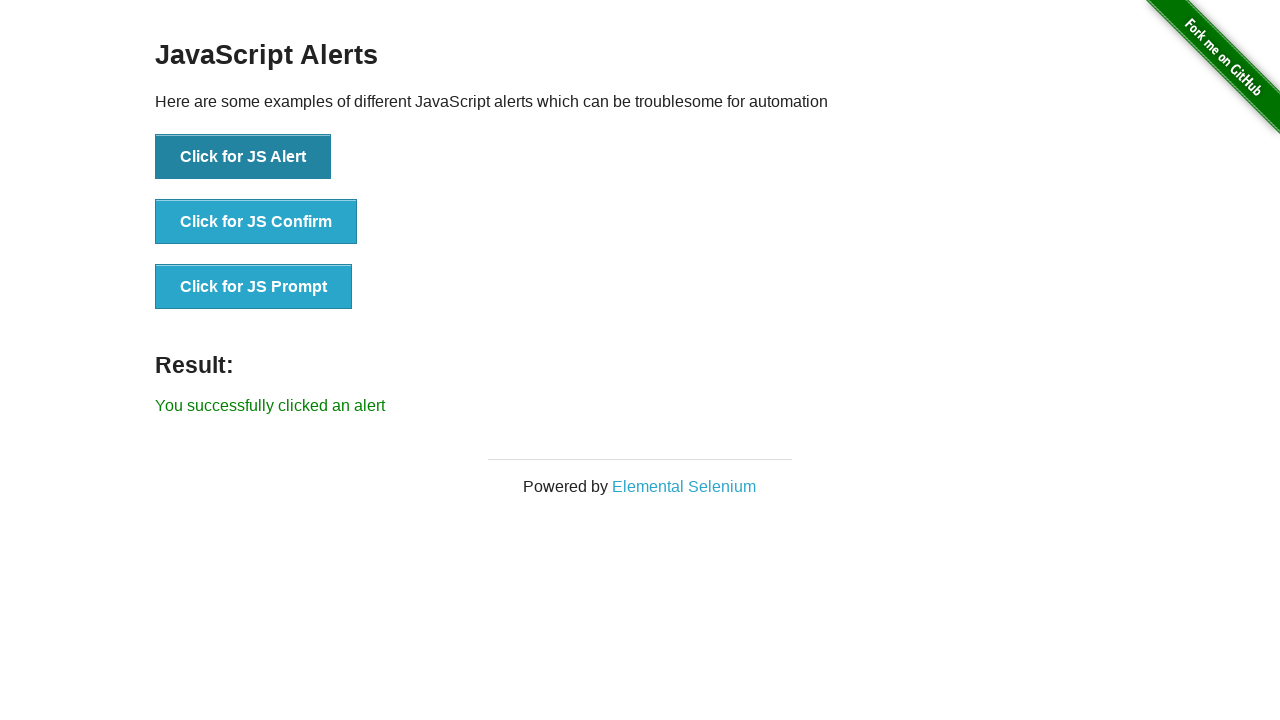

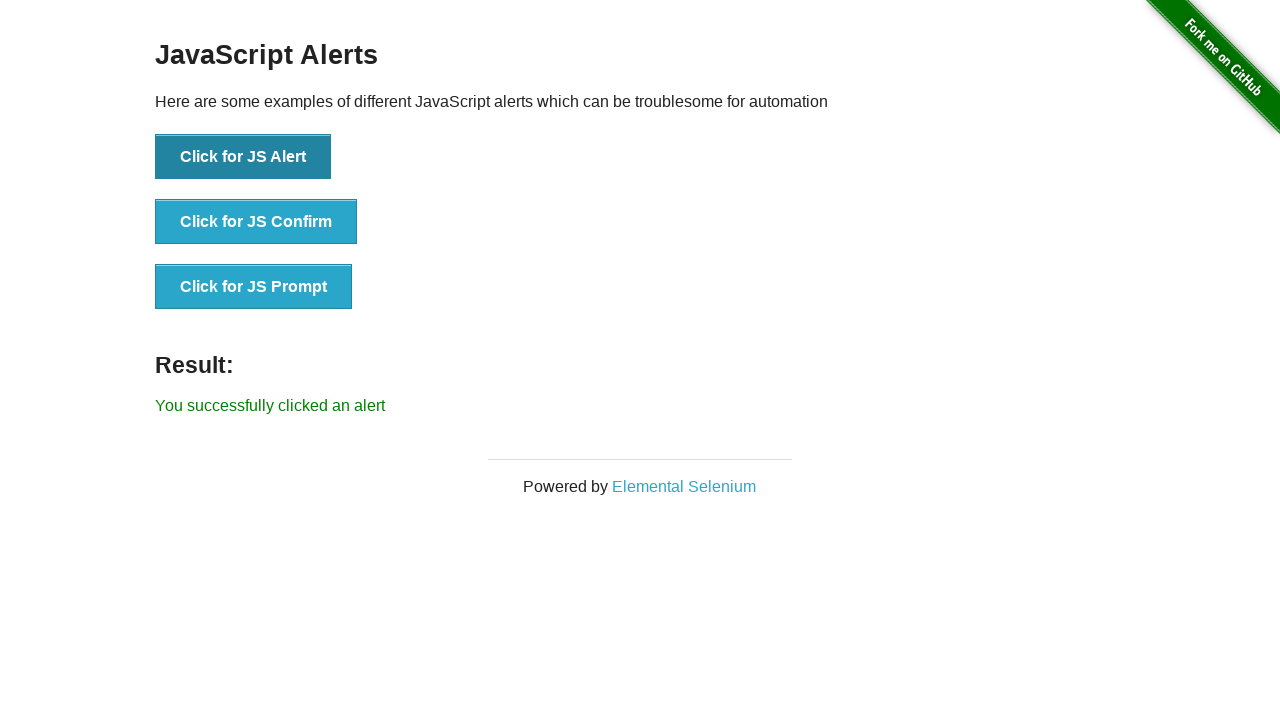